Tests the calculator addition functionality by entering two numbers and clicking calculate to verify the sum result

Starting URL: https://testsheepnz.github.io/BasicCalculator.html

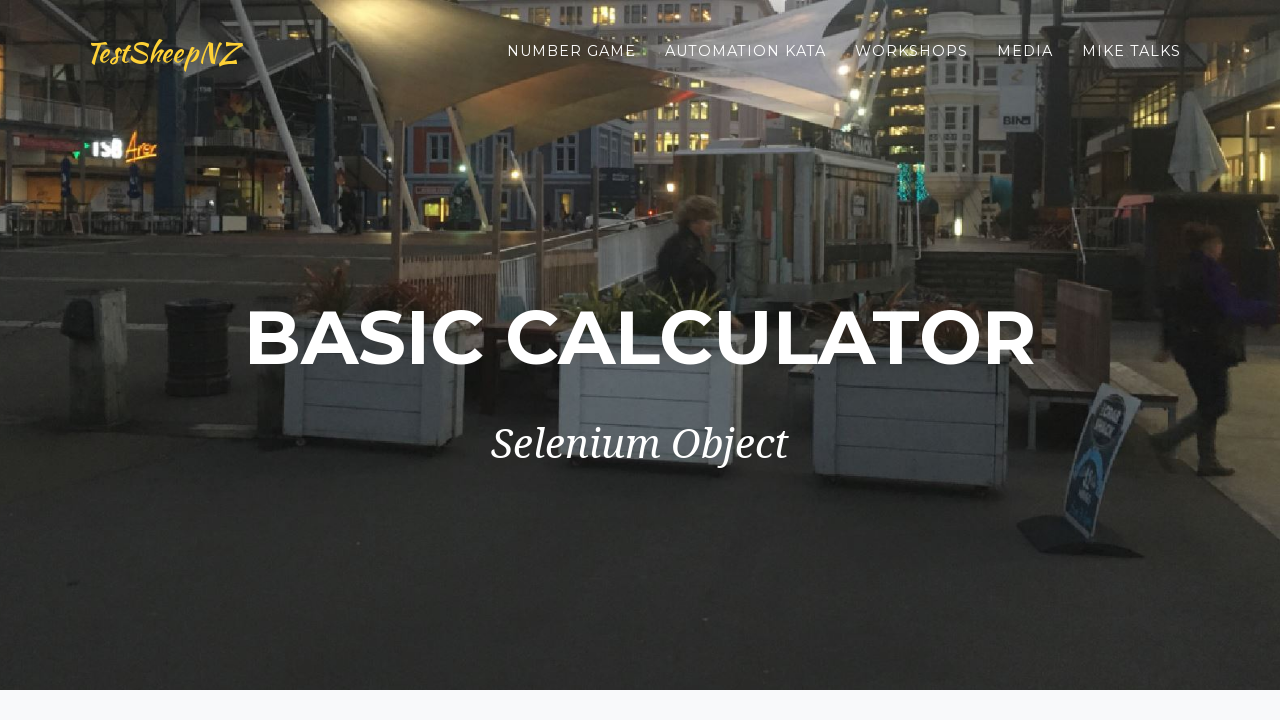

Entered first number '3' in number1Field on #number1Field
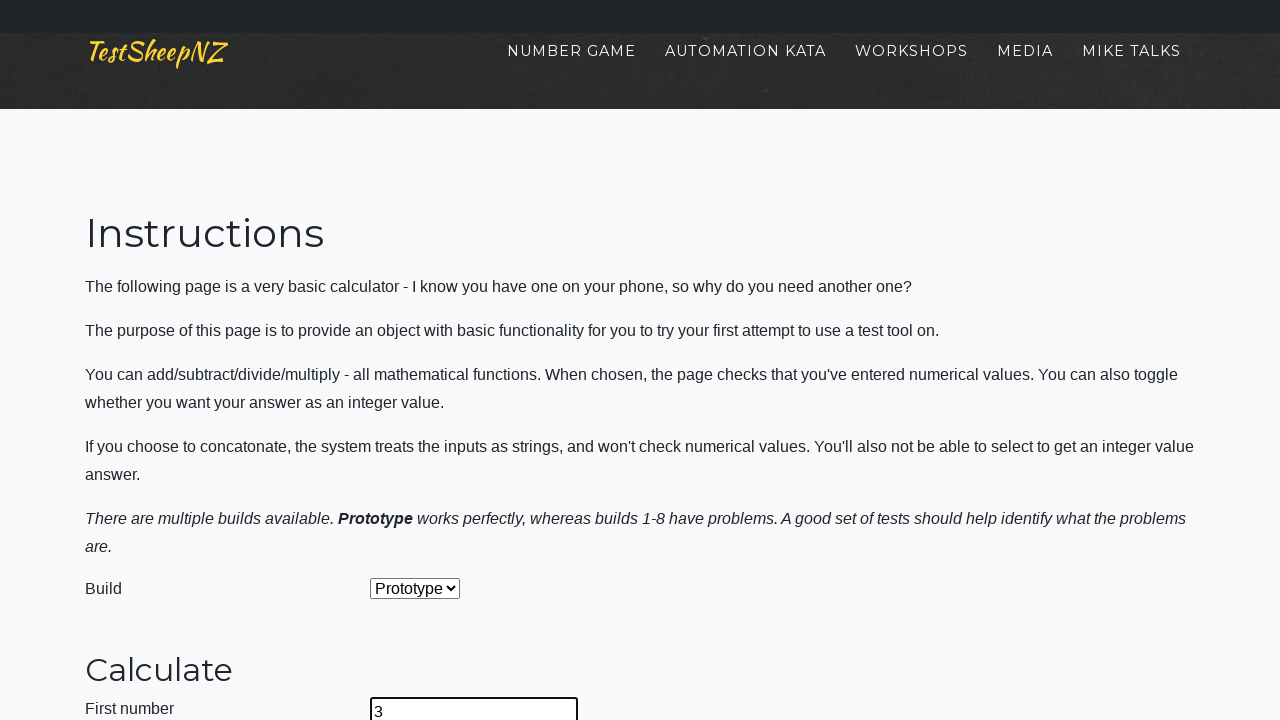

Entered second number '2' in number2Field on #number2Field
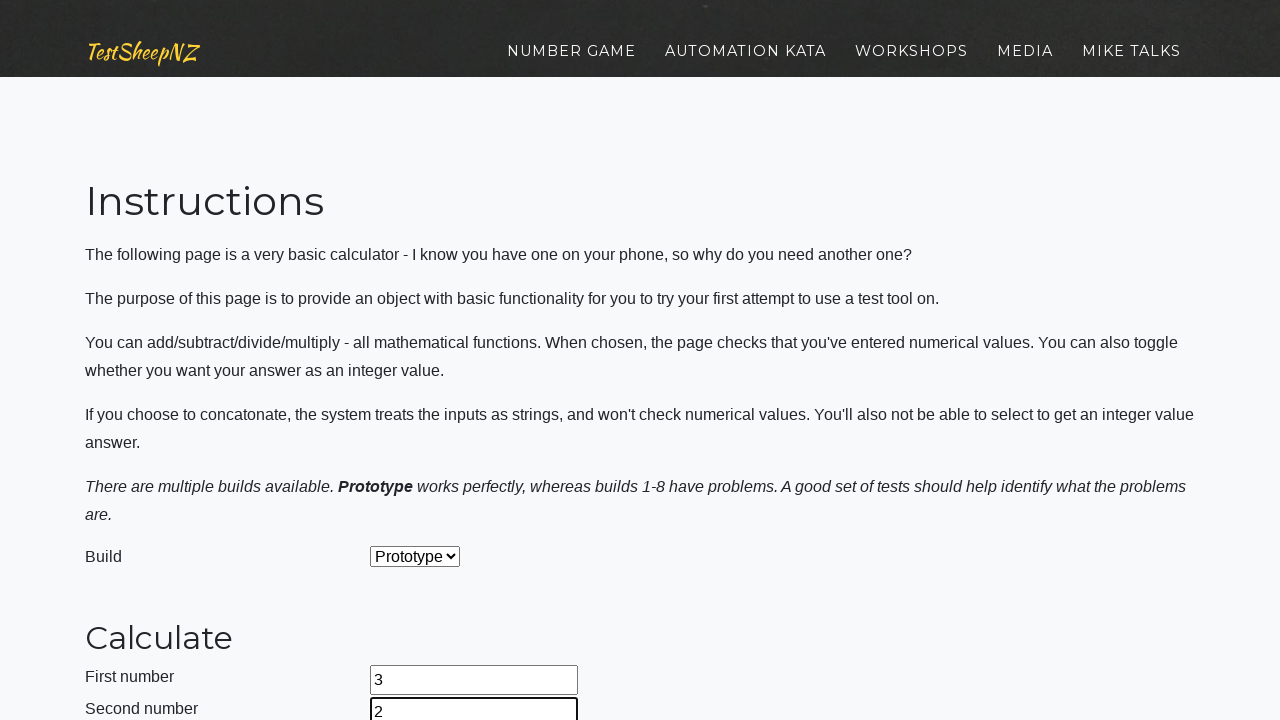

Clicked calculate button at (422, 361) on #calculateButton
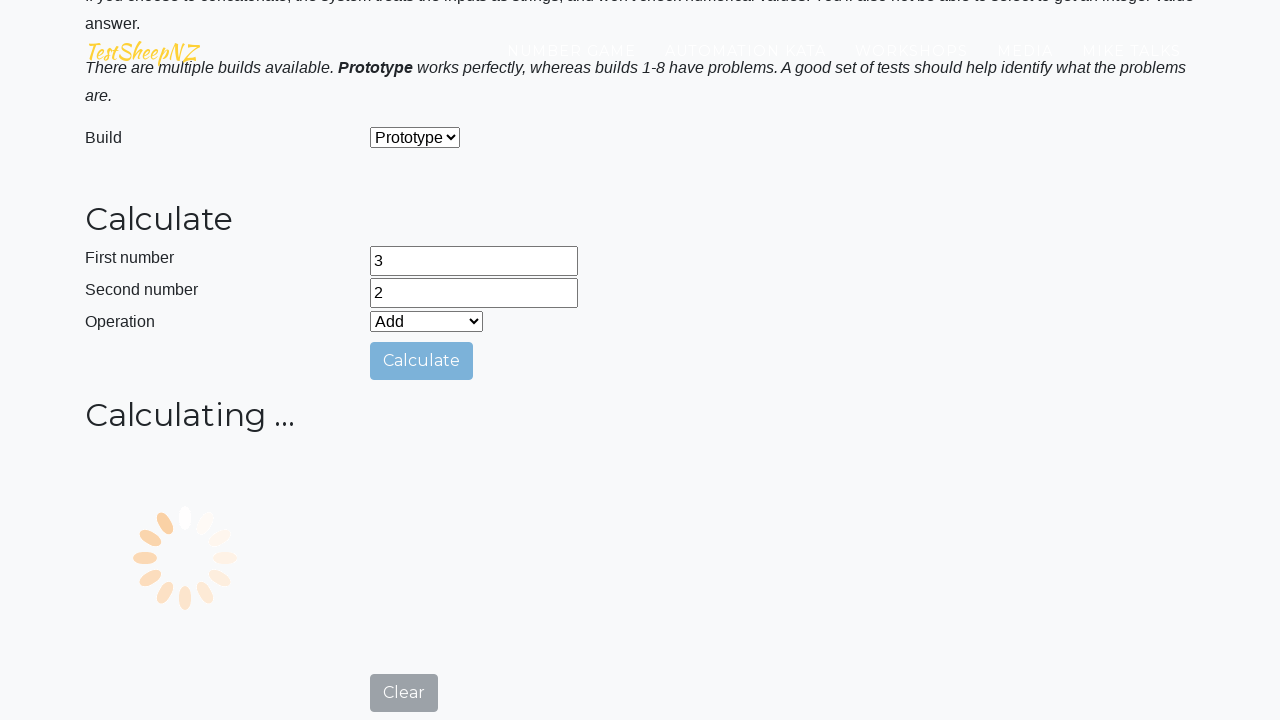

Retrieved calculated result value
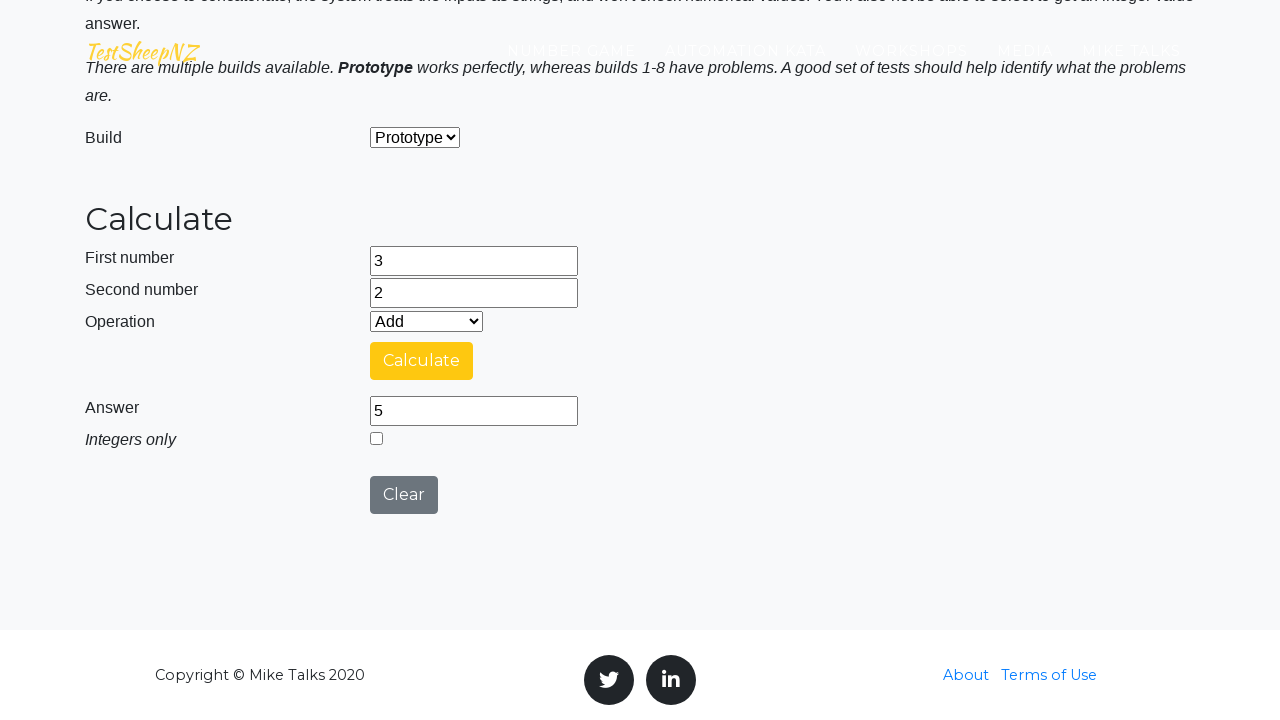

Verified result equals '5' - addition calculation correct
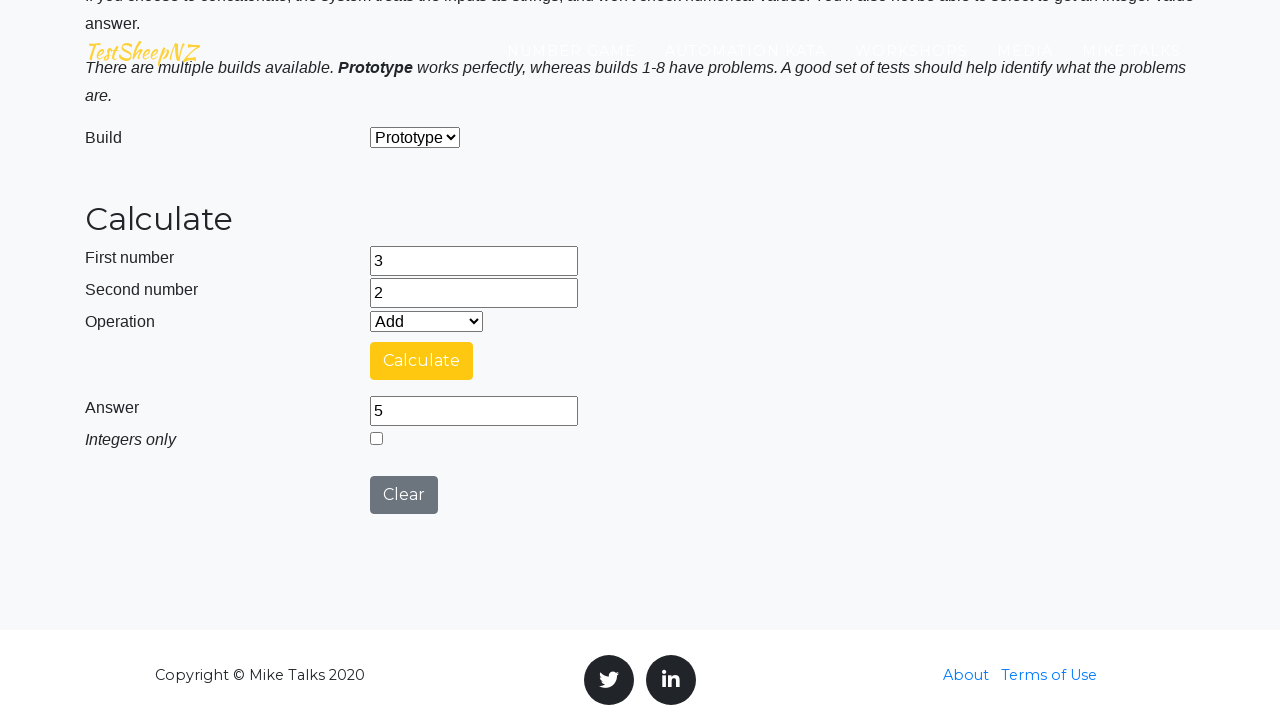

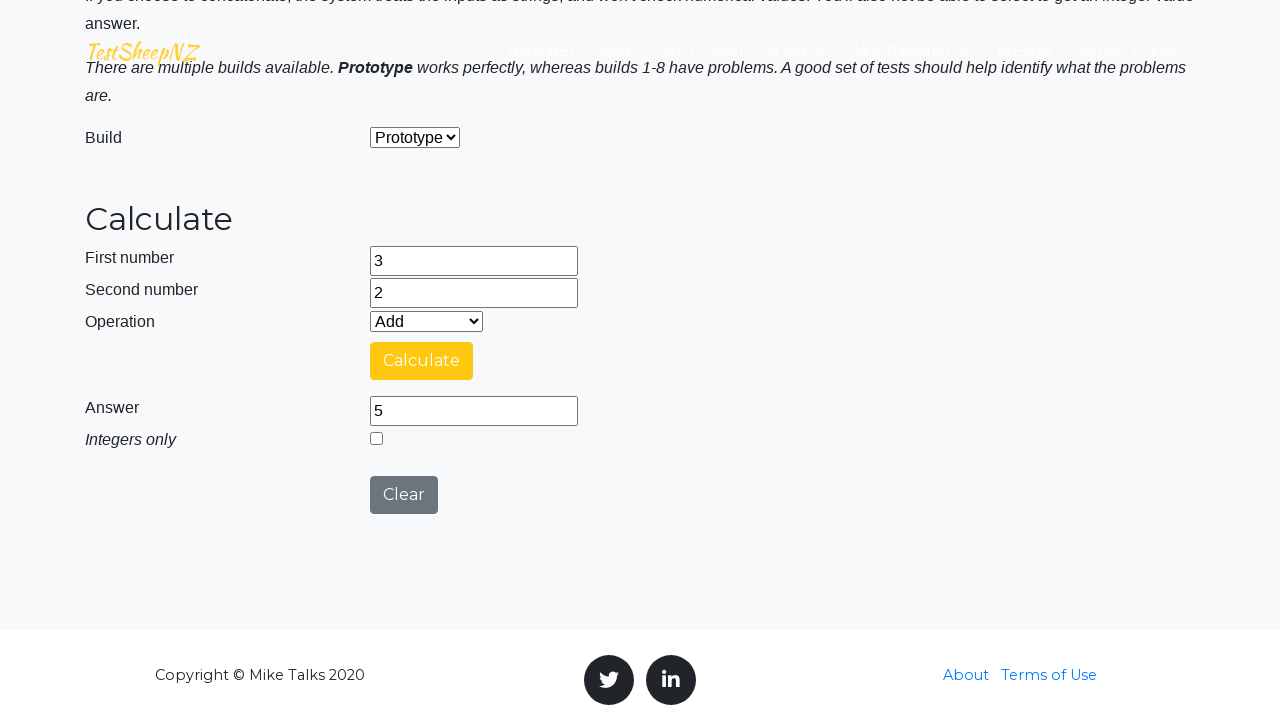